Navigates to Training Support website, verifies the page title, clicks the About link, and verifies the new page title

Starting URL: https://v1.training-support.net

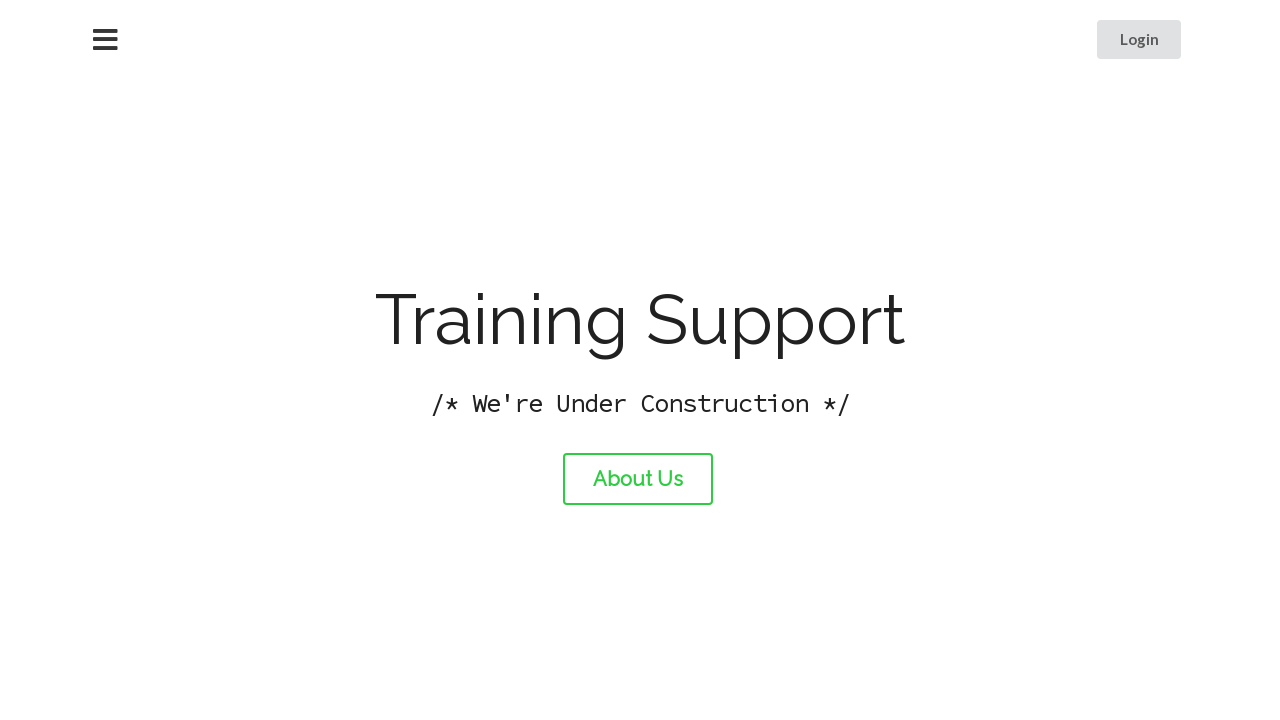

Verified page title is 'Training Support'
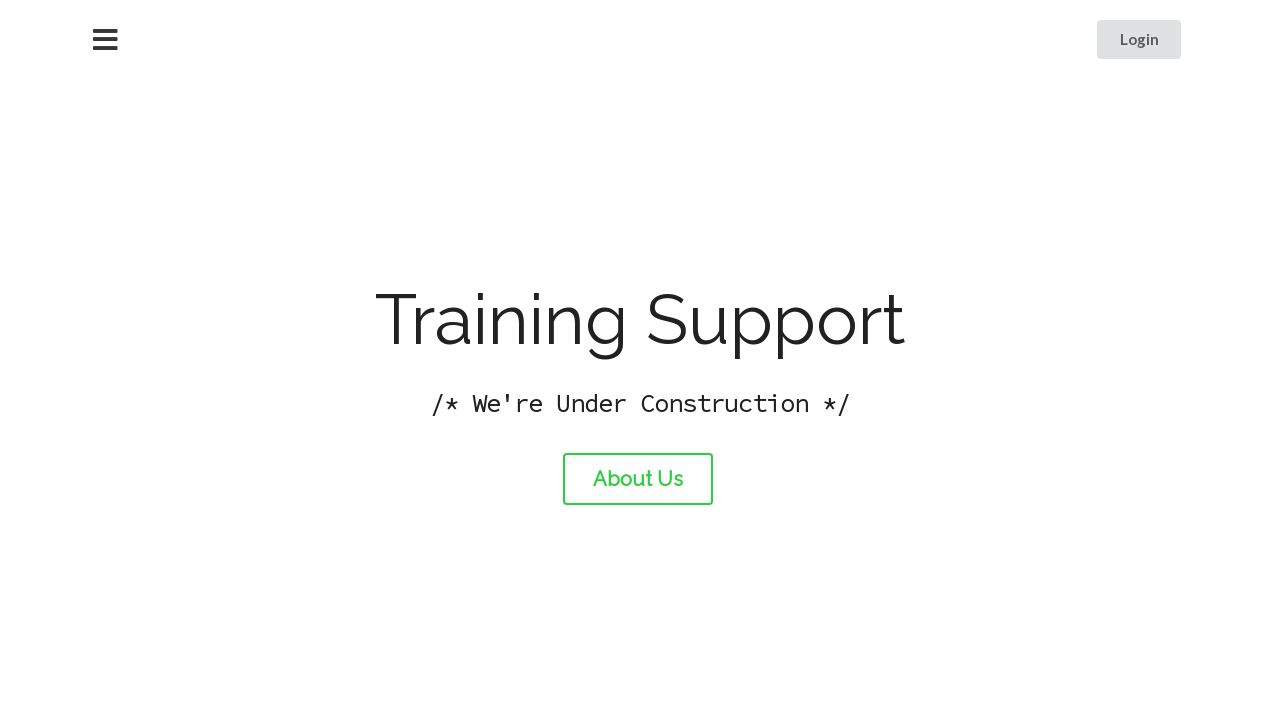

Clicked the About link at (638, 479) on #about-link
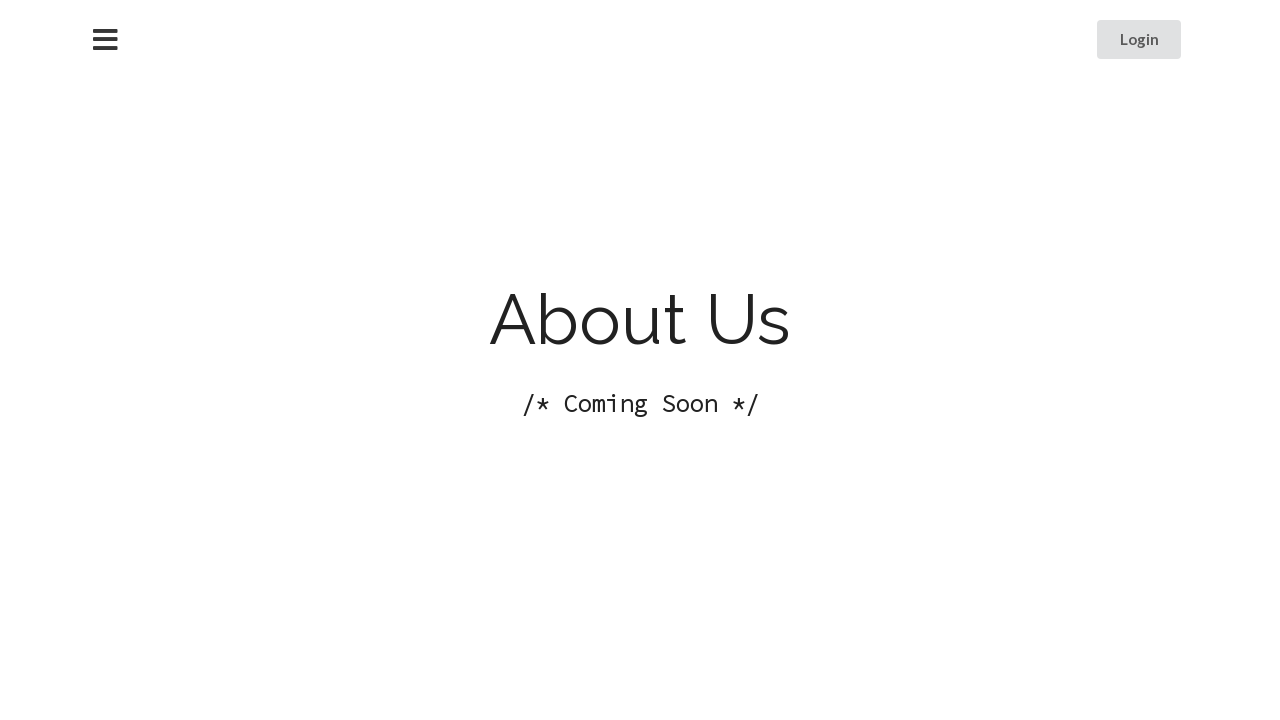

Waited for page to load after navigation
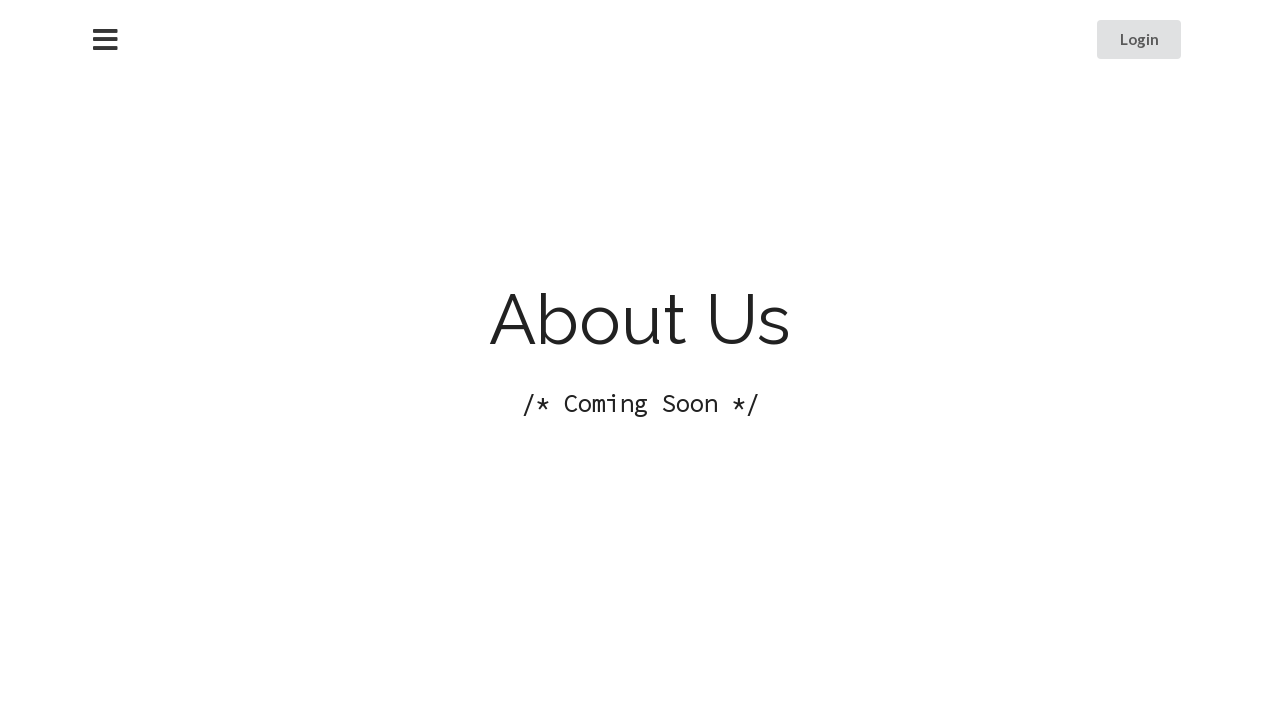

Verified new page title is 'About Training Support'
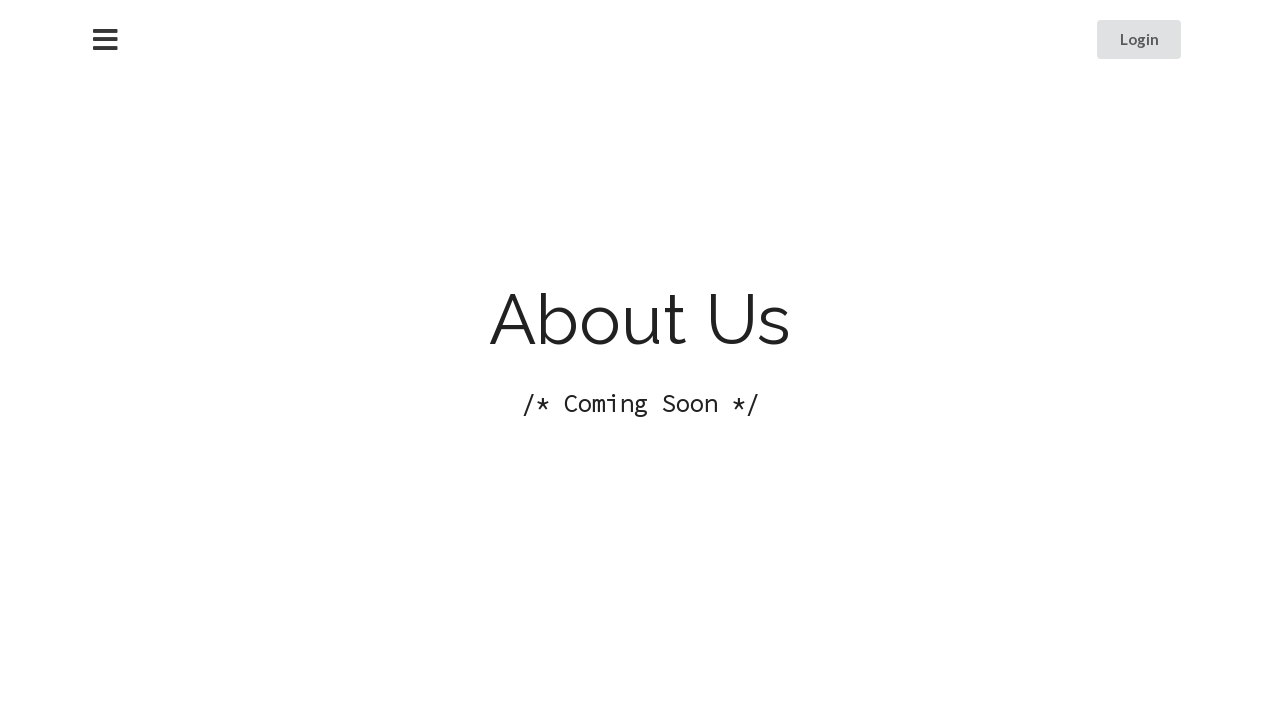

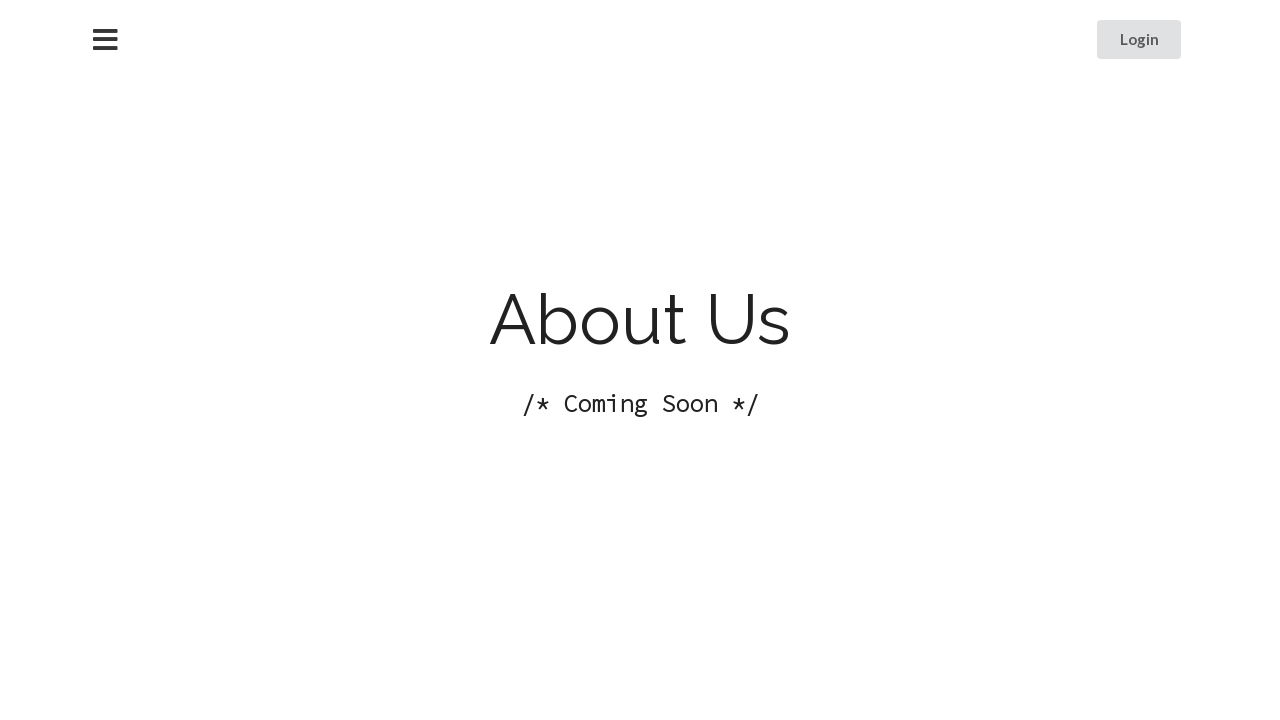